Tests JavaScript alert handling by clicking the first button, accepting the alert, and verifying the result message displays the expected confirmation text.

Starting URL: https://the-internet.herokuapp.com/javascript_alerts

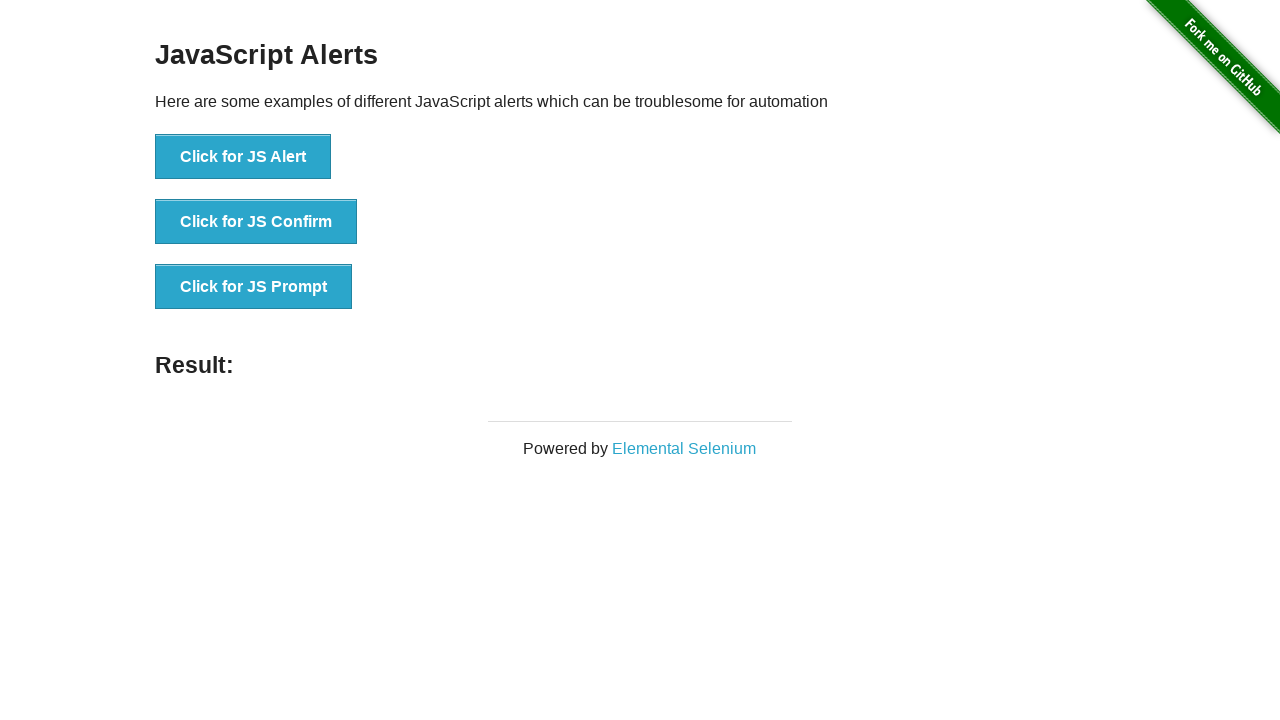

Clicked the 'Click for JS Alert' button at (243, 157) on xpath=//button[text()='Click for JS Alert']
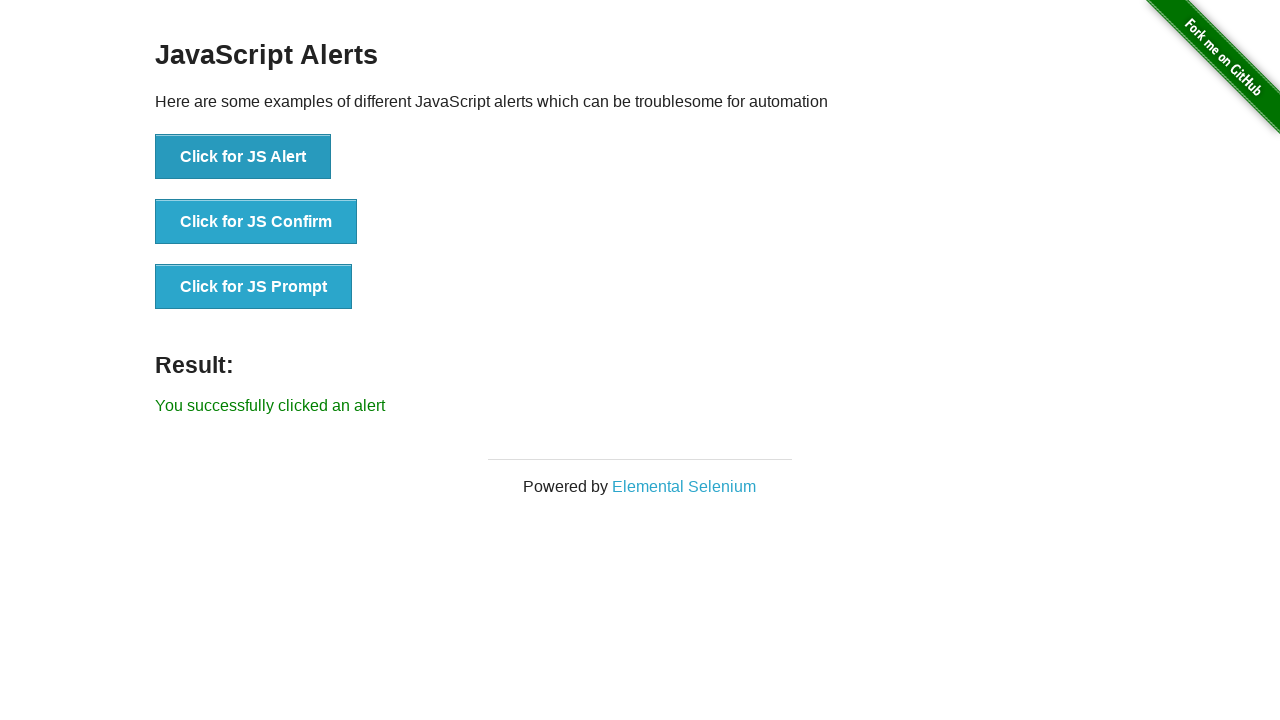

Set up dialog handler to accept alerts
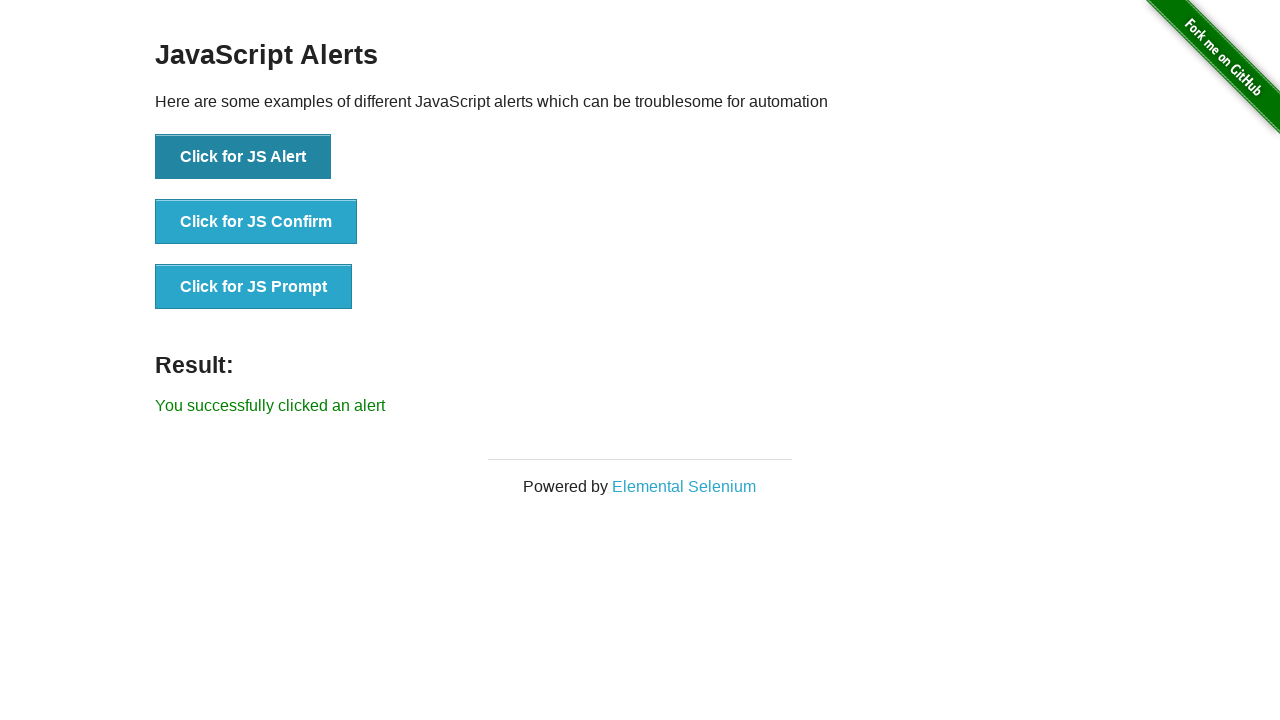

Waited for result message element to appear
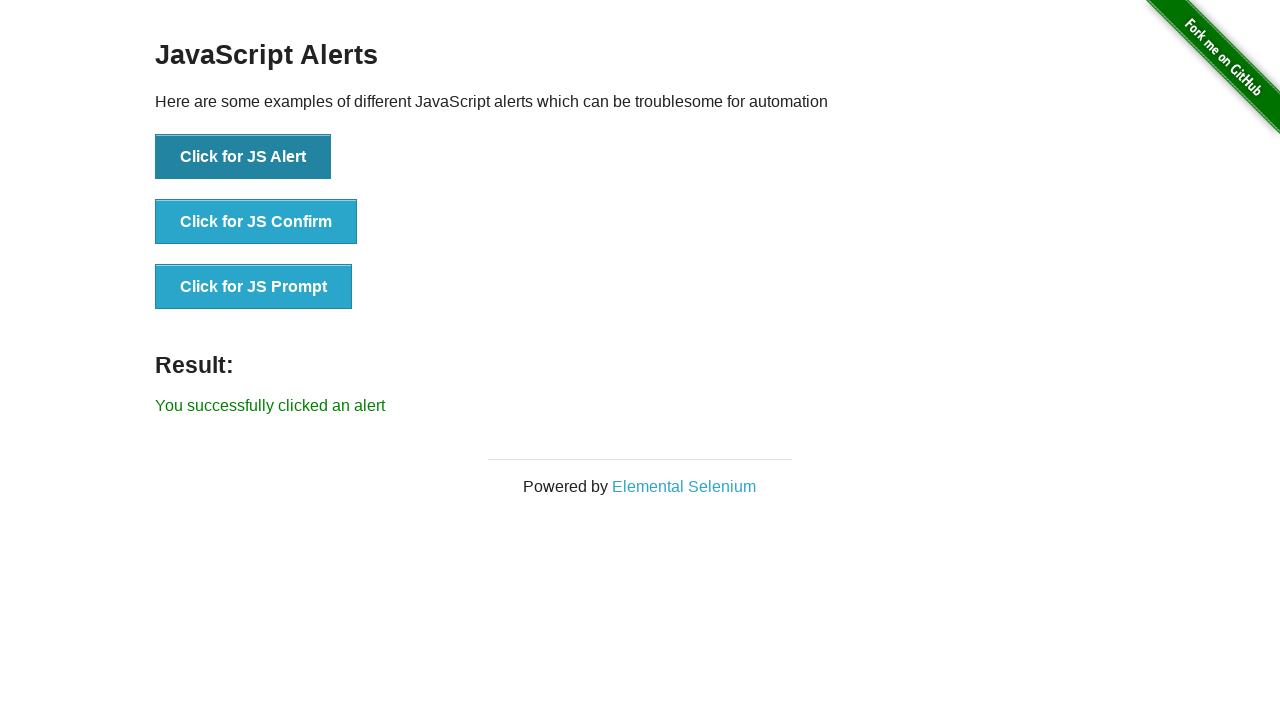

Retrieved result message text content
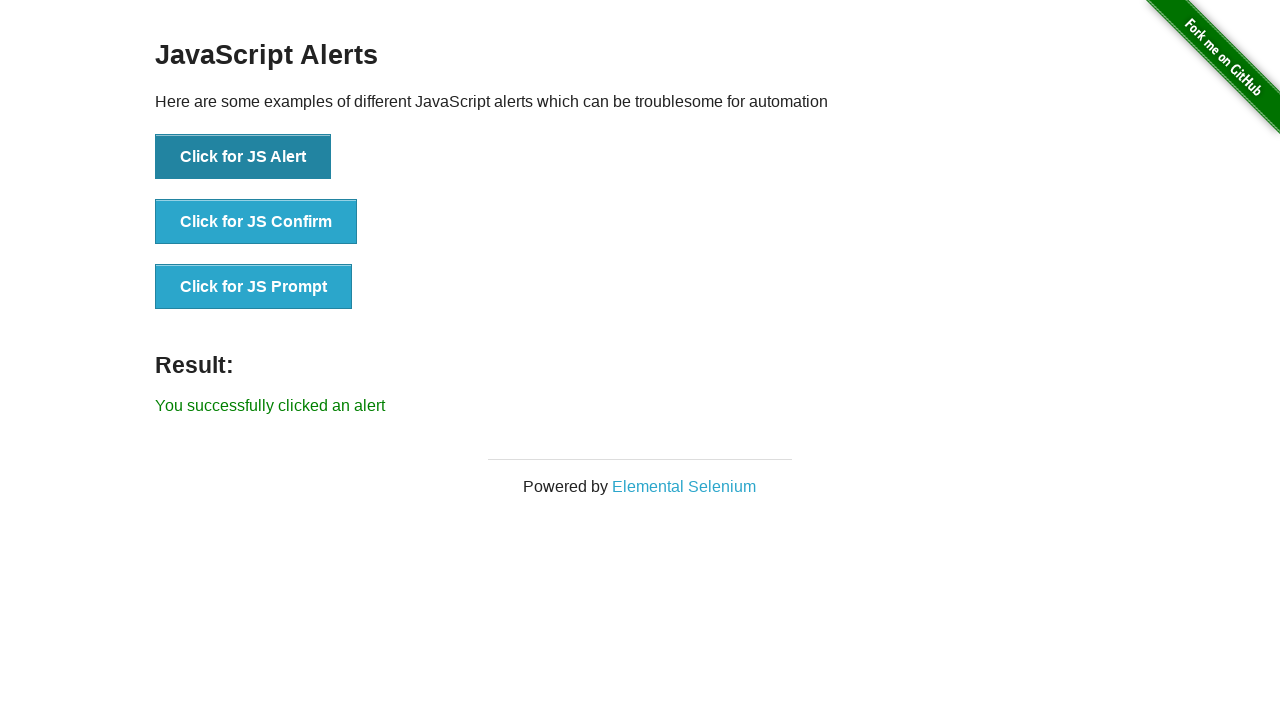

Verified result message displays 'You successfully clicked an alert'
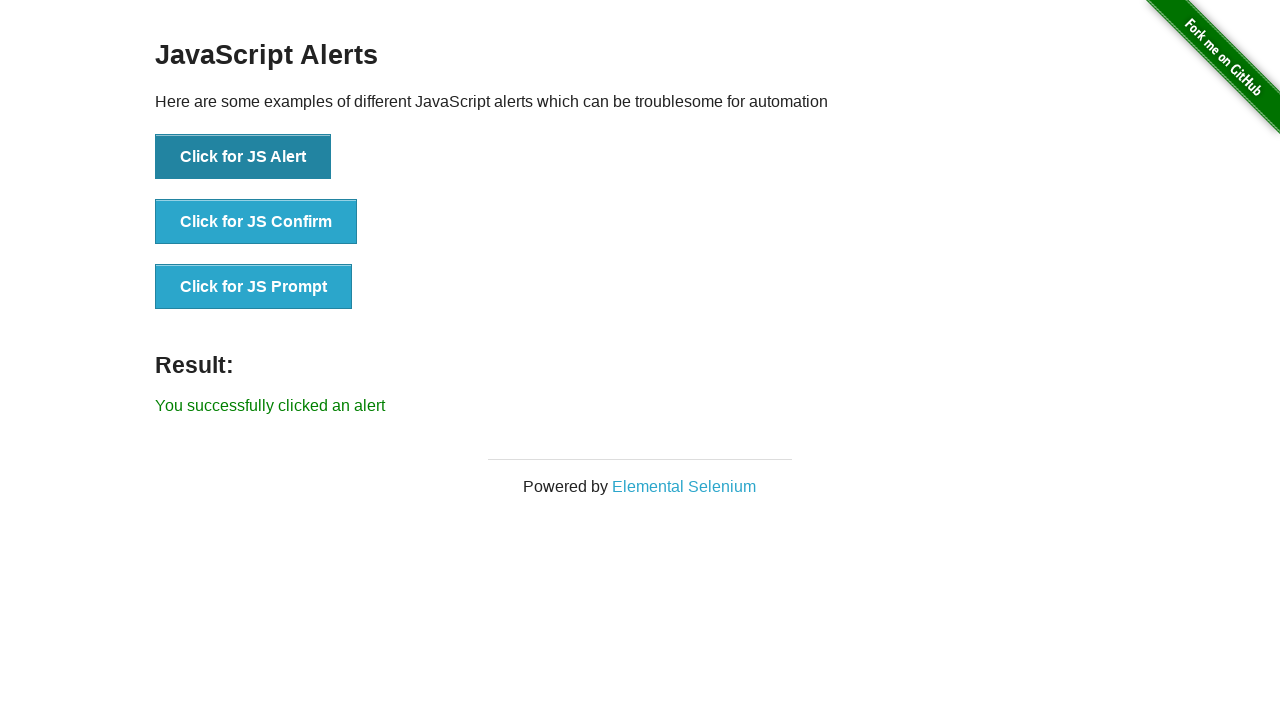

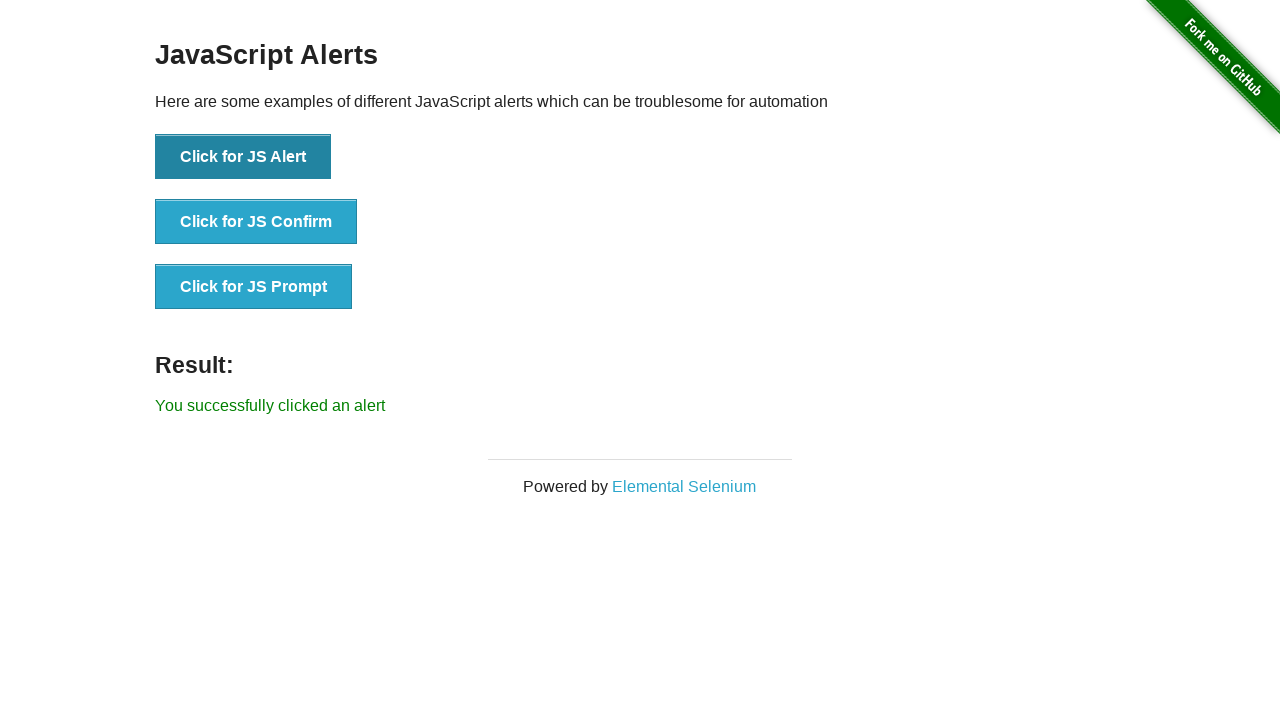